Tests handling of a prompt popup by clicking a button that triggers the prompt, entering text, and dismissing it

Starting URL: https://demoqa.com/alerts

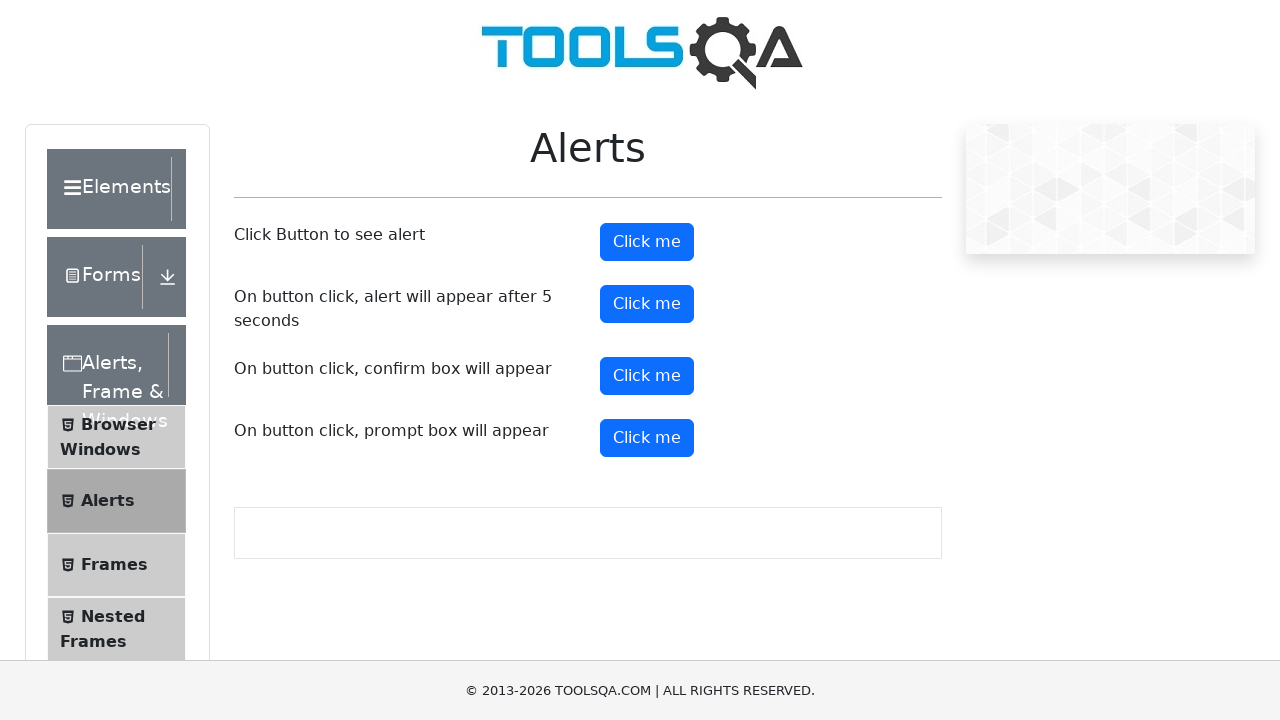

Set up dialog handler to accept prompt with 'Santosh'
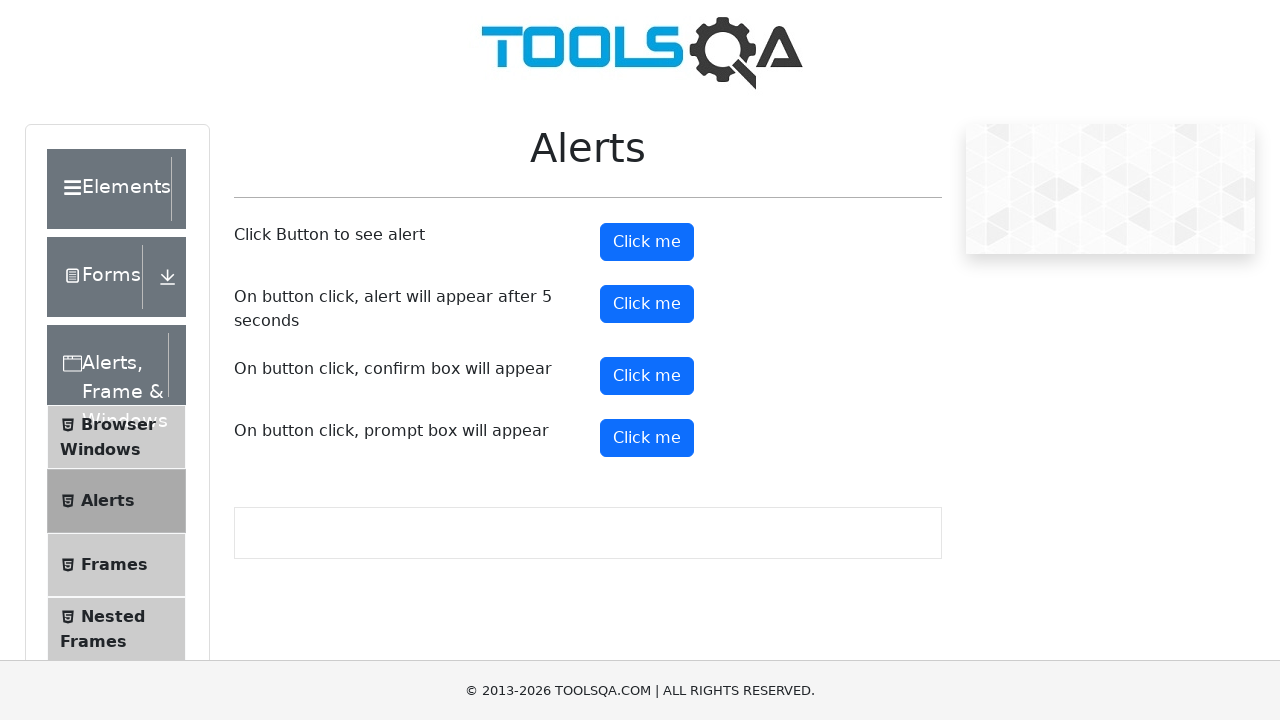

Clicked prompt button to trigger the prompt dialog at (647, 438) on #promtButton
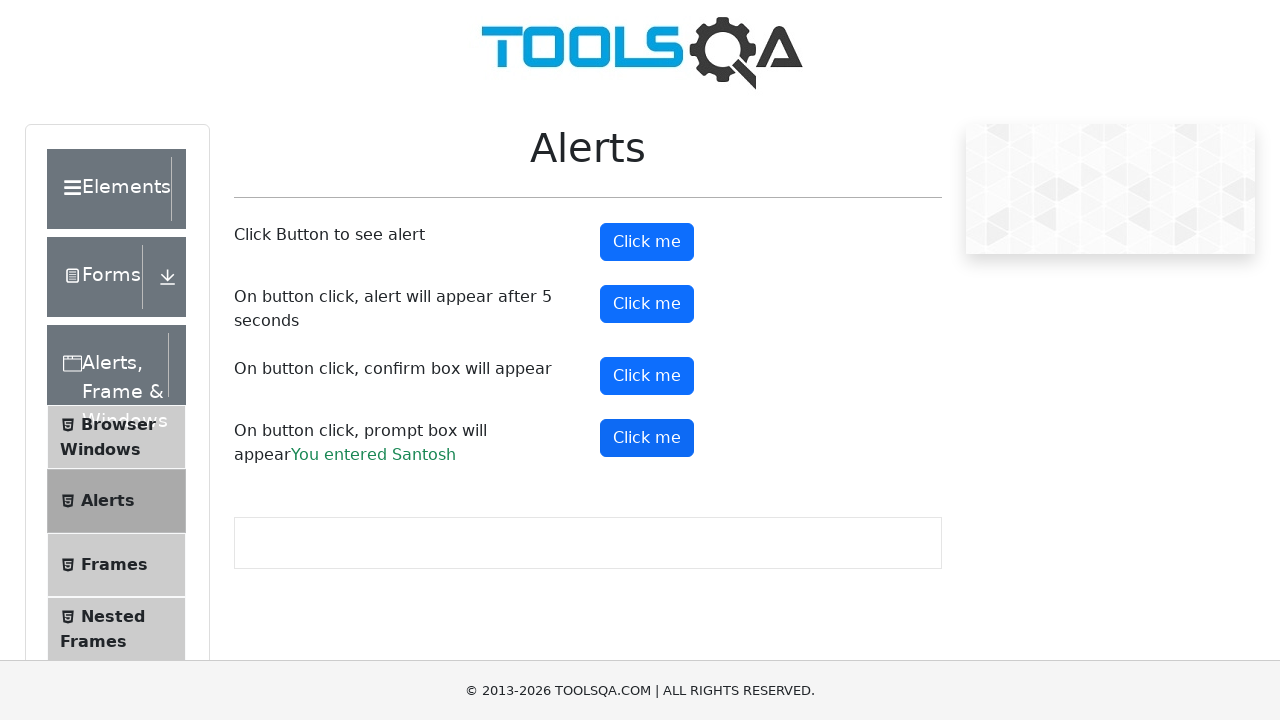

Waited for dialog interaction to complete
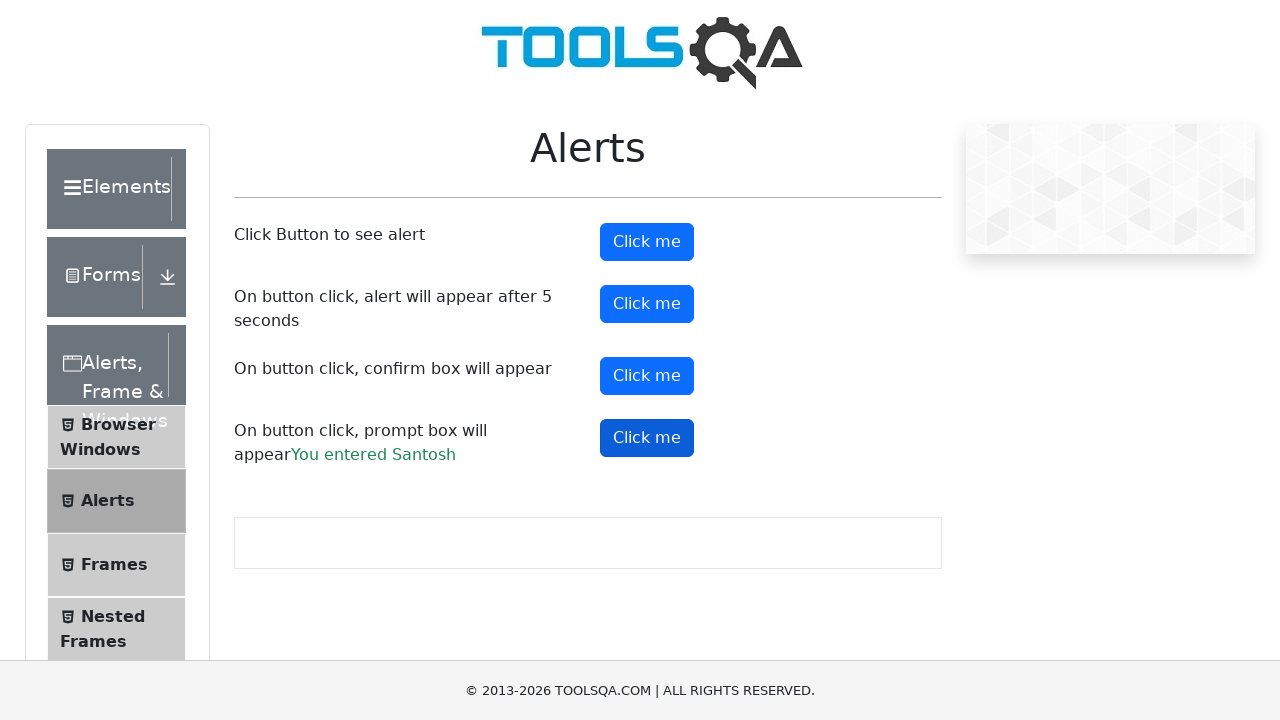

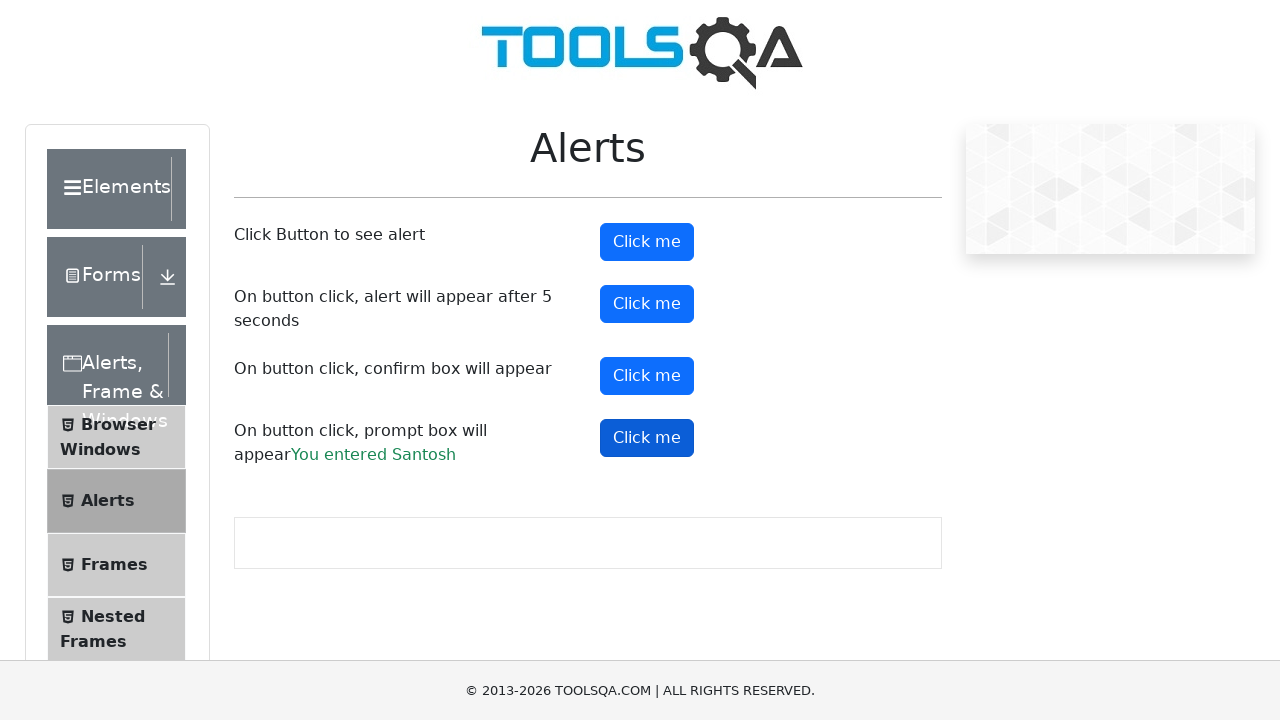